Tests a registration form by filling in first name, last name, and email fields, then submitting the form and verifying the success message is displayed.

Starting URL: https://suninjuly.github.io/registration1.html

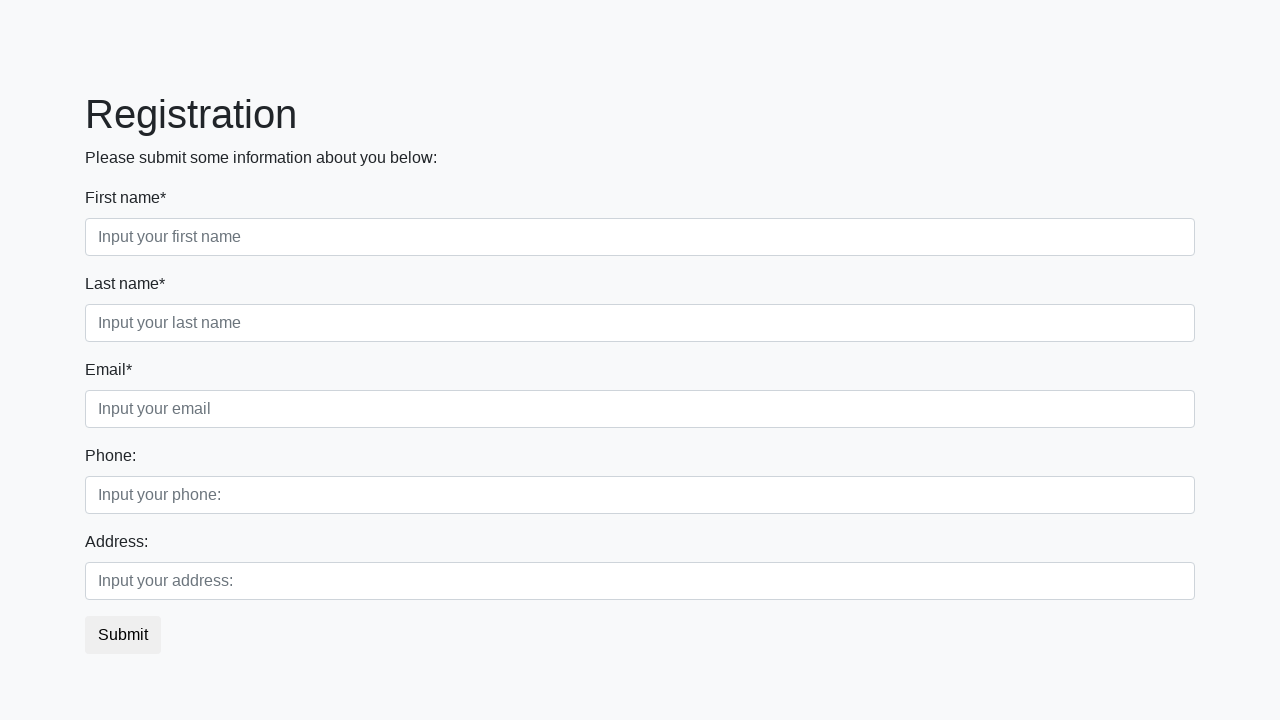

Filled first name field with 'Michael' on xpath=/html/body/div/form/div[1]/div[1]/input
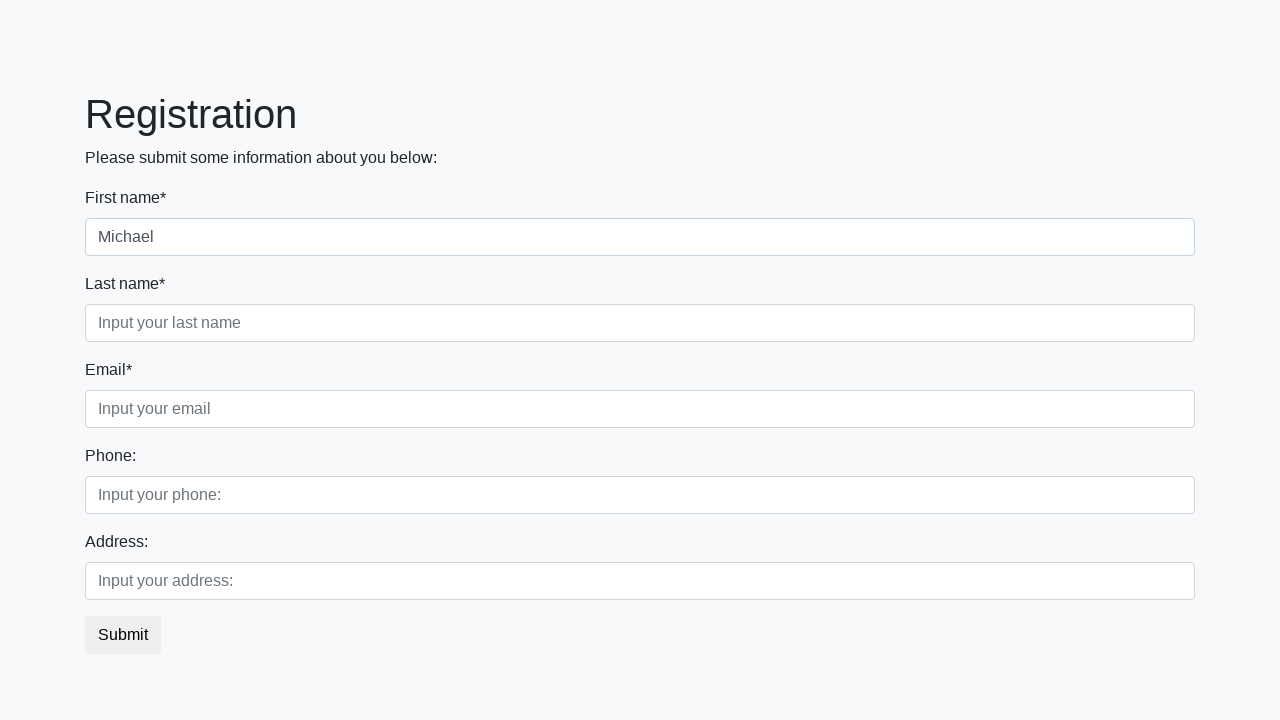

Filled last name field with 'Johnson' on xpath=/html/body/div/form/div[1]/div[2]/input
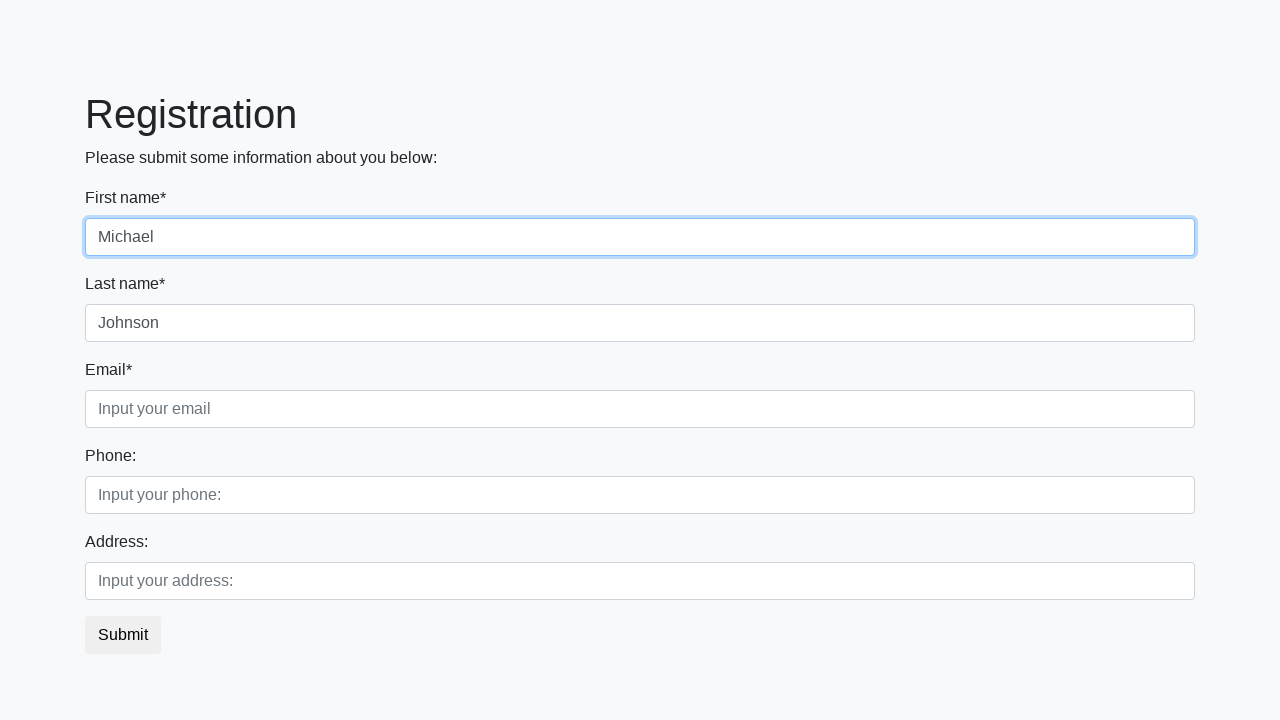

Filled email field with 'michael.johnson@example.com' on xpath=/html/body/div/form/div[1]/div[3]/input
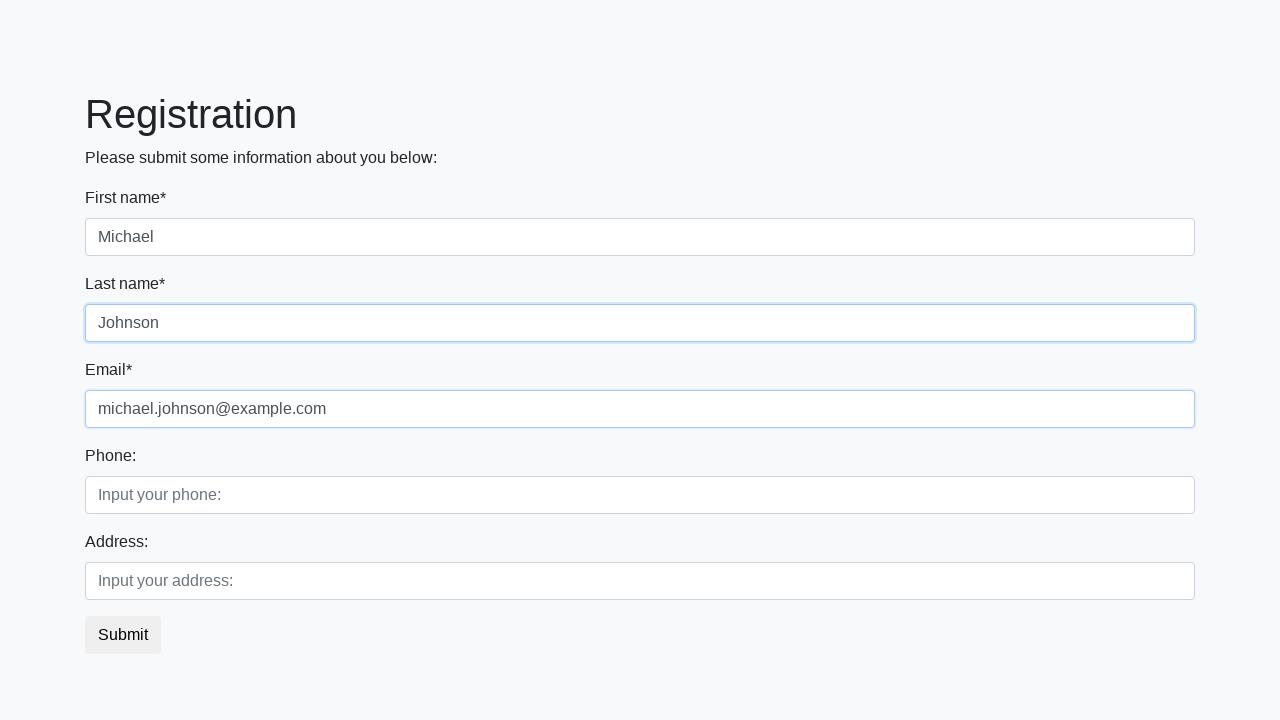

Clicked submit button at (123, 635) on button.btn
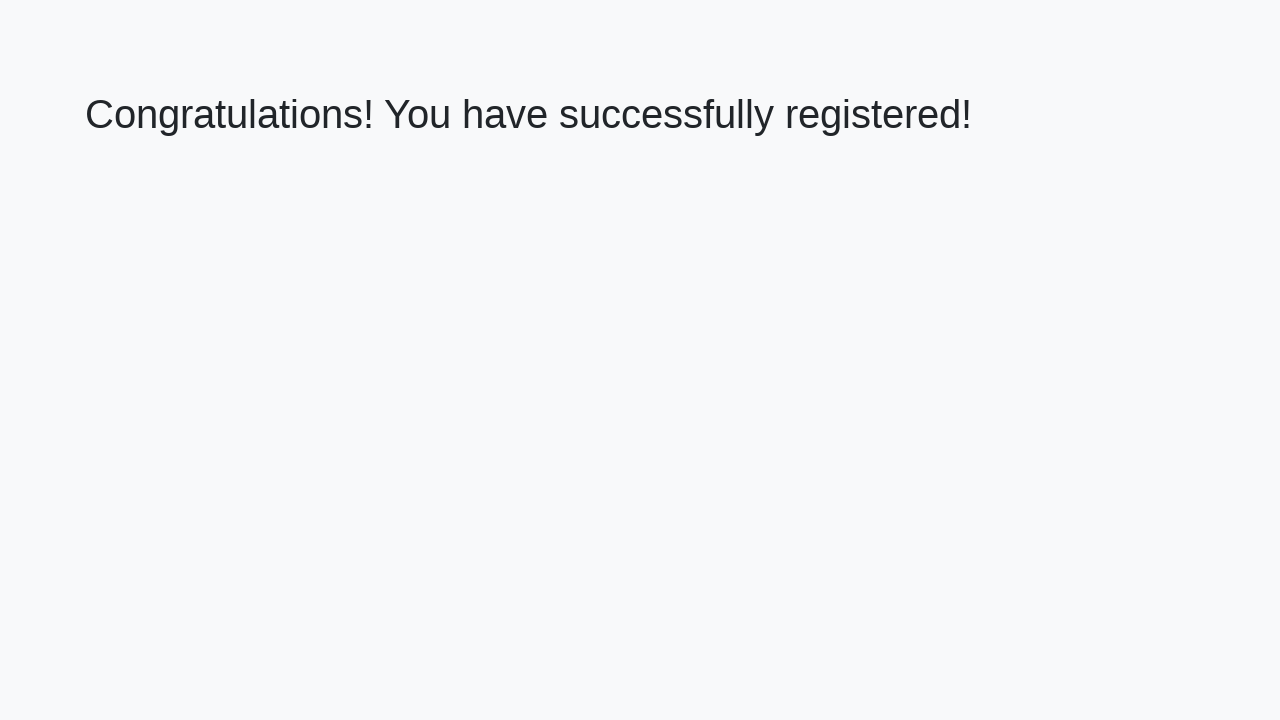

Success message element loaded
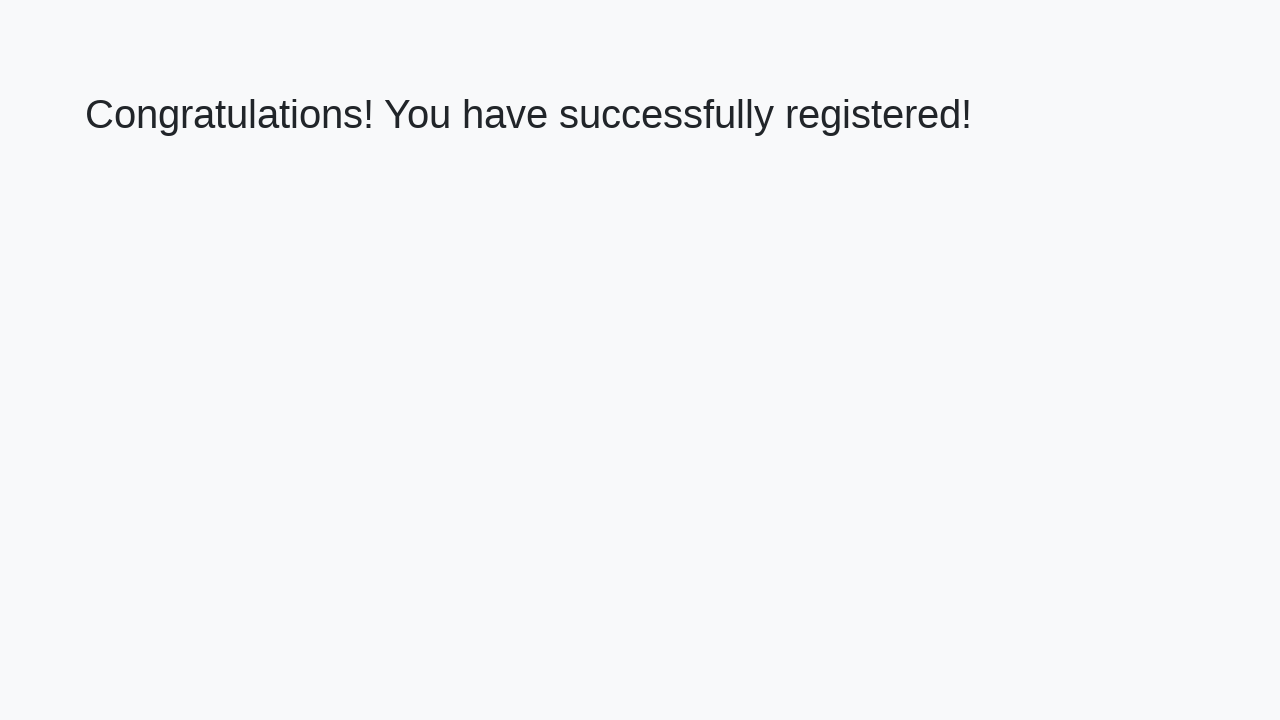

Retrieved success message text: 'Congratulations! You have successfully registered!'
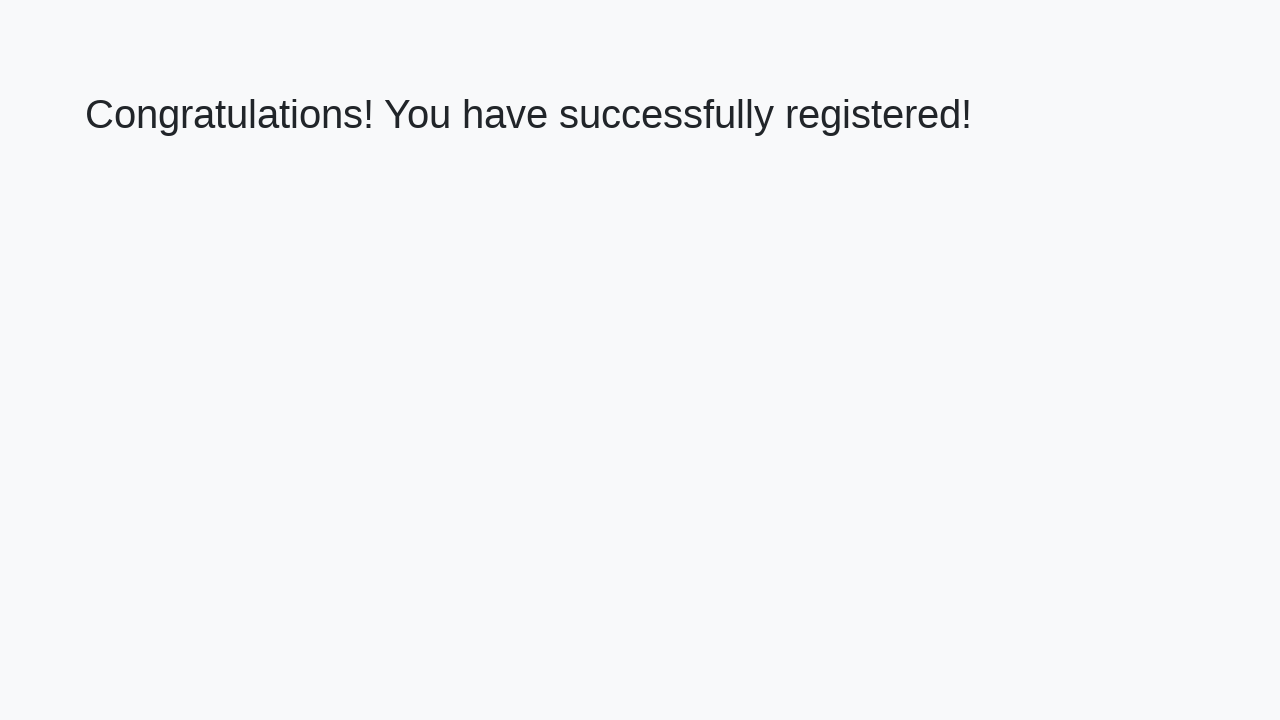

Verified success message matches expected text
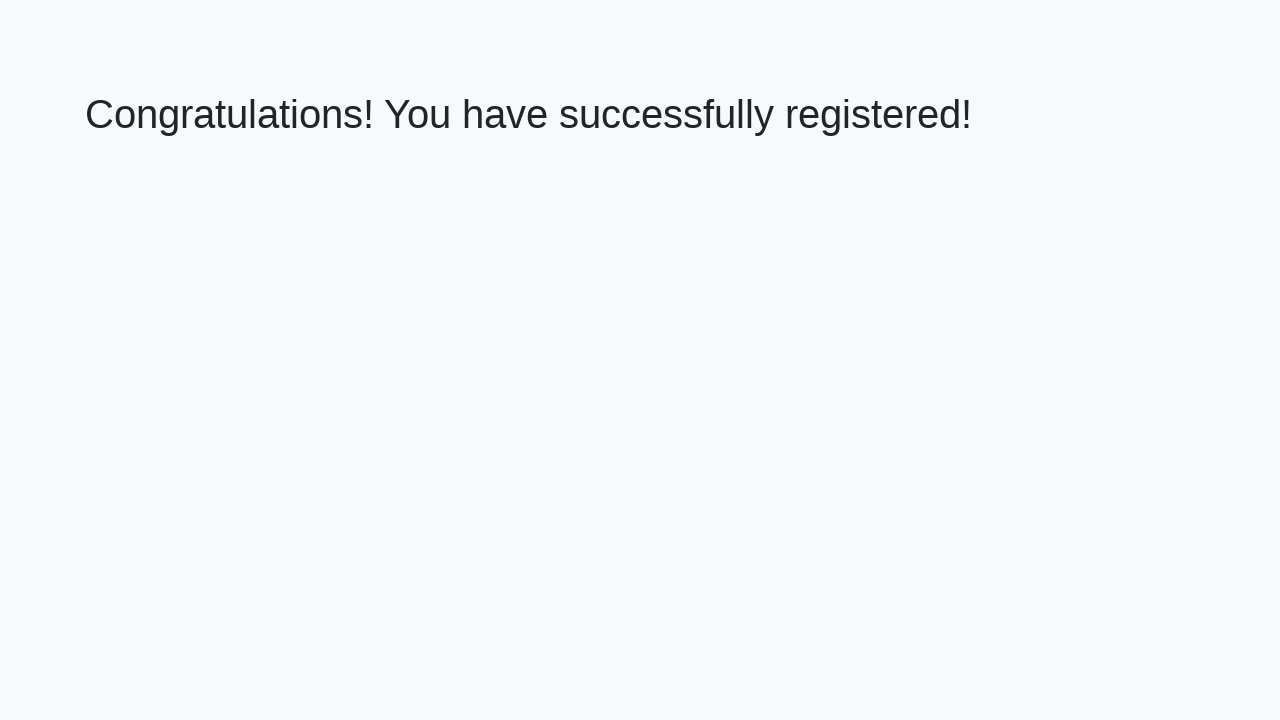

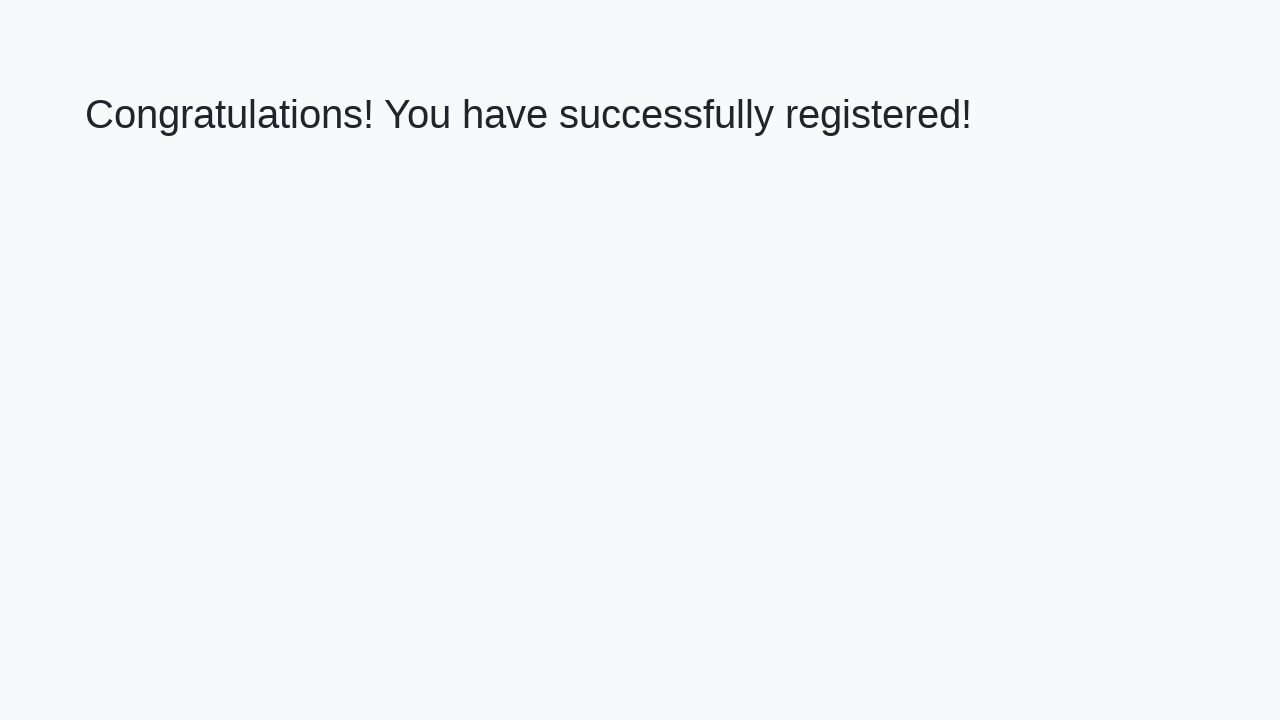